Tests adding a todo item with special characters and verifies it appears in the list

Starting URL: https://demo.playwright.dev/todomvc/#/

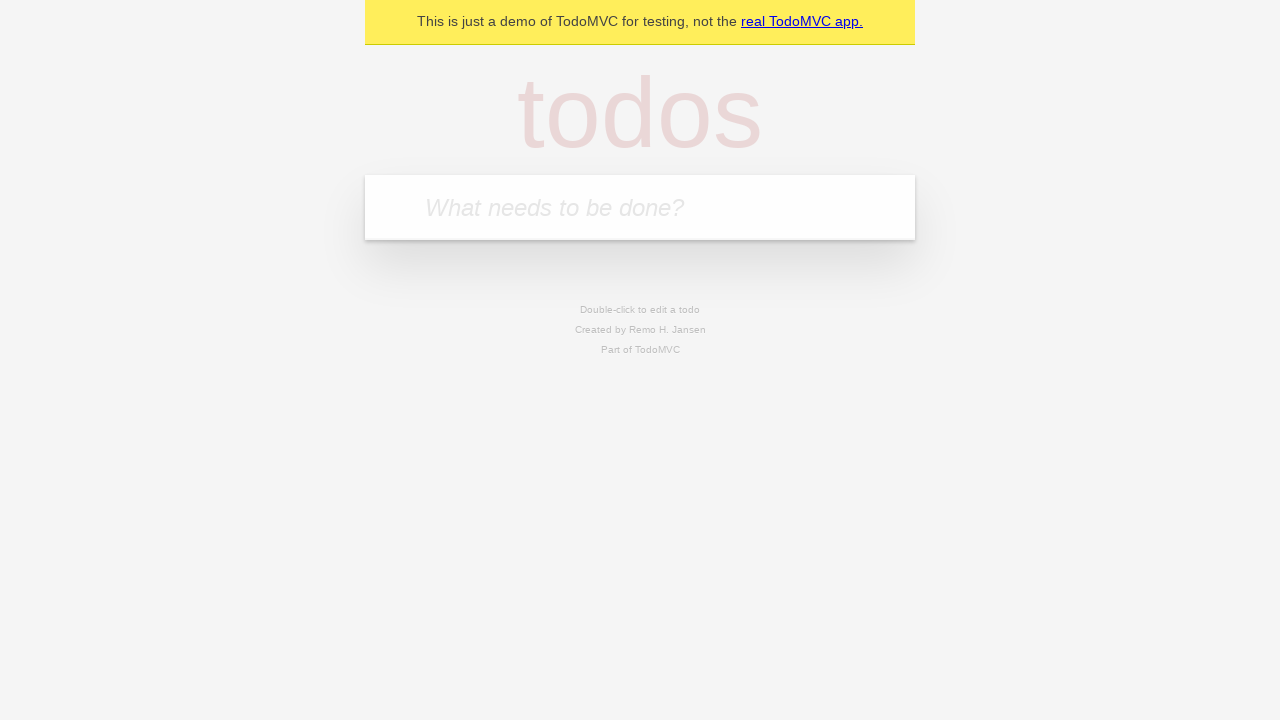

Waited for todo input field to load
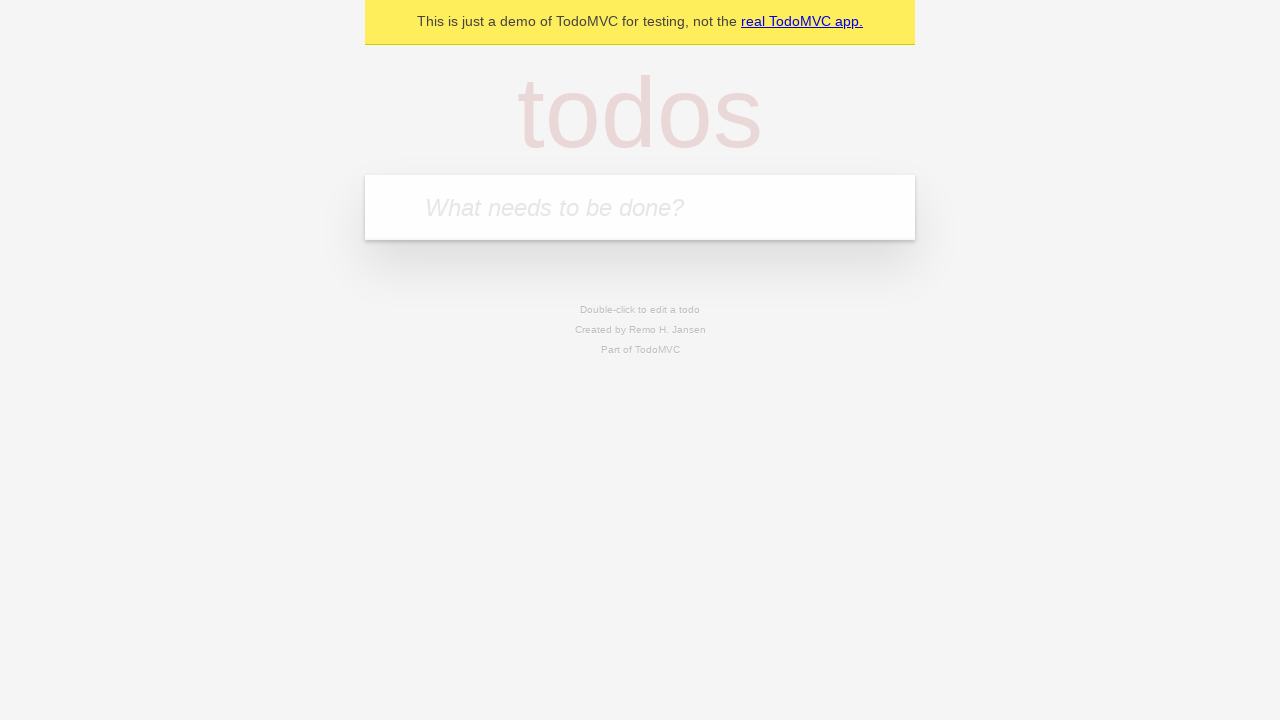

Filled todo input field with 'English text with special characters !@#$%^&*()' on input.new-todo
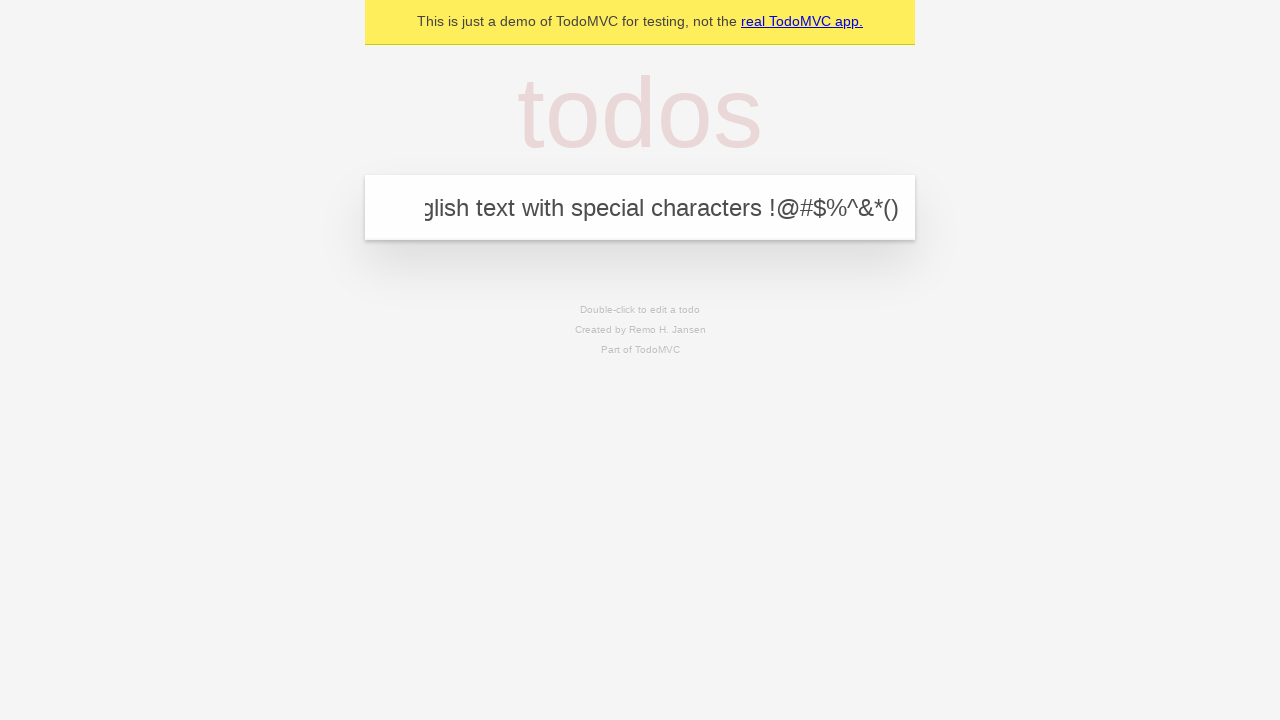

Pressed Enter to submit todo item on input.new-todo
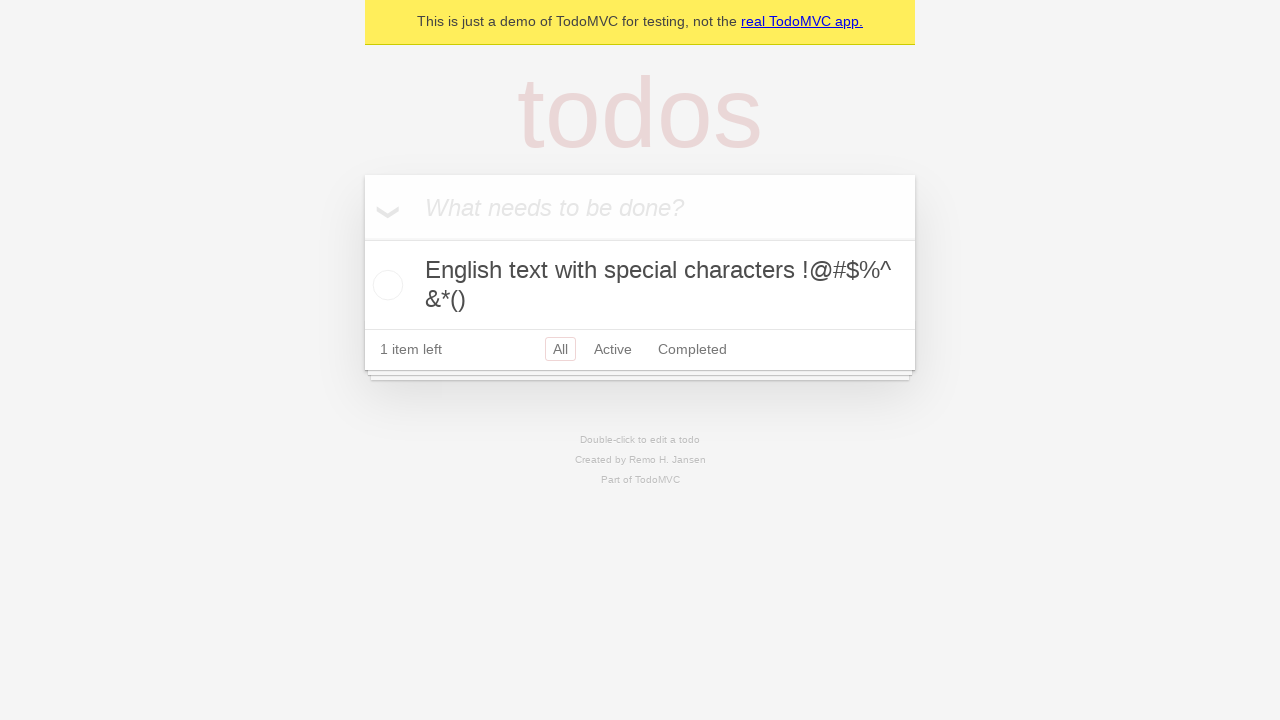

Located all todo items in the list
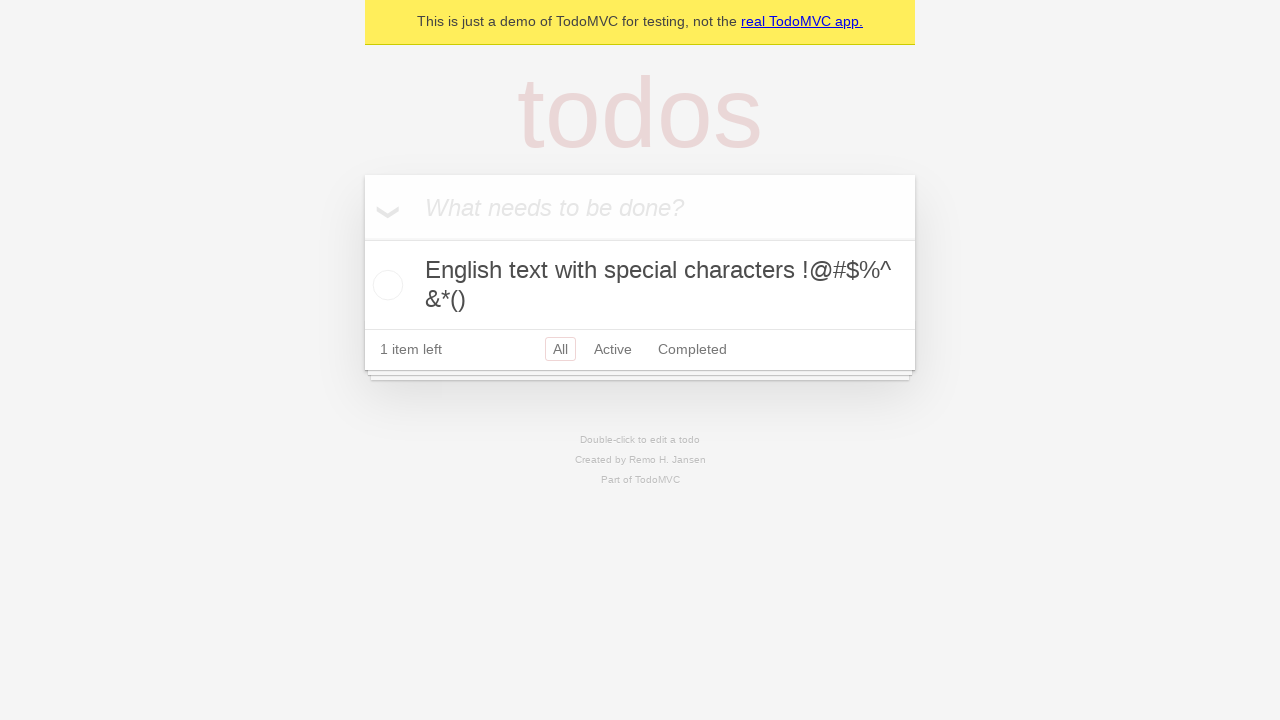

Verified that exactly 1 todo item exists in the list
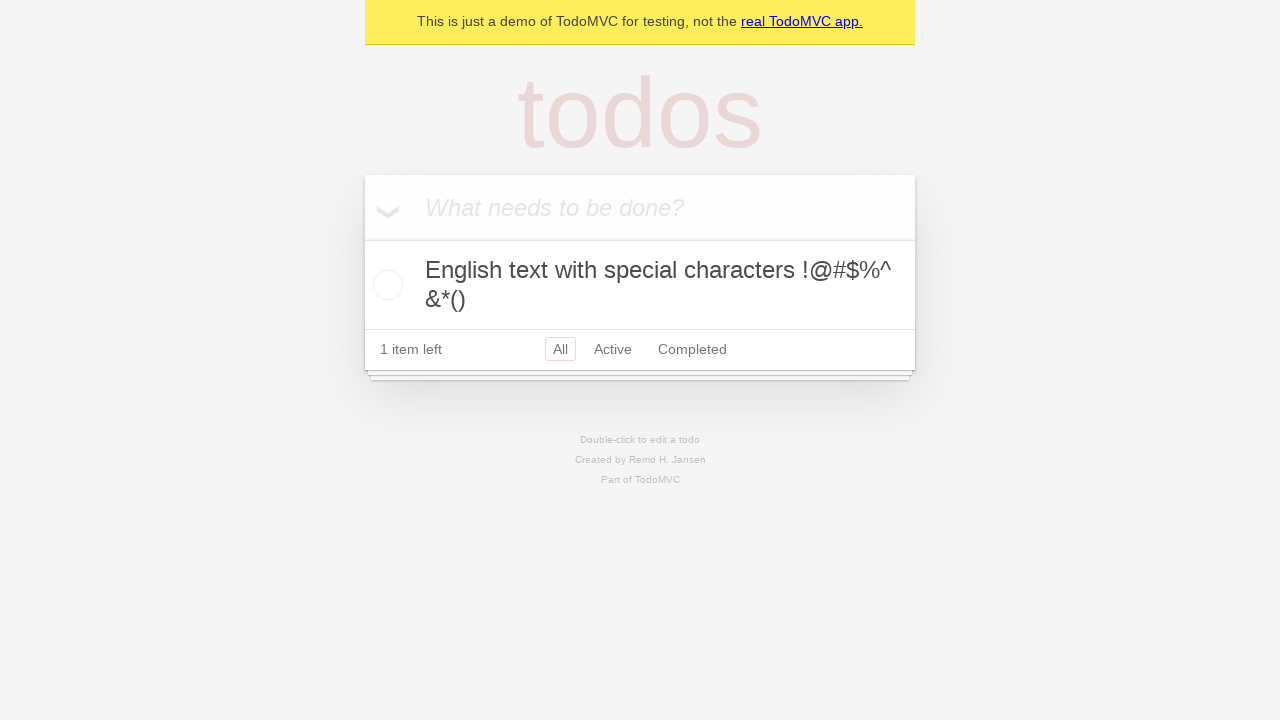

Verified that the todo item text matches the input 'English text with special characters !@#$%^&*()'
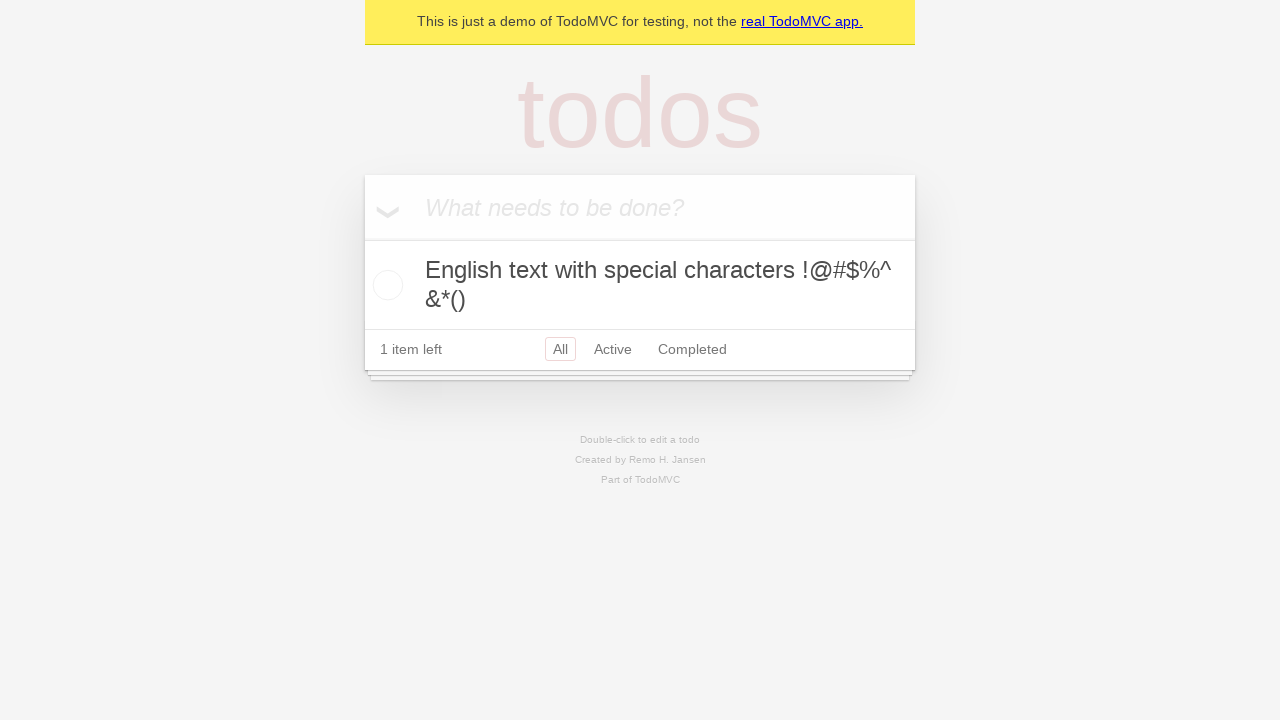

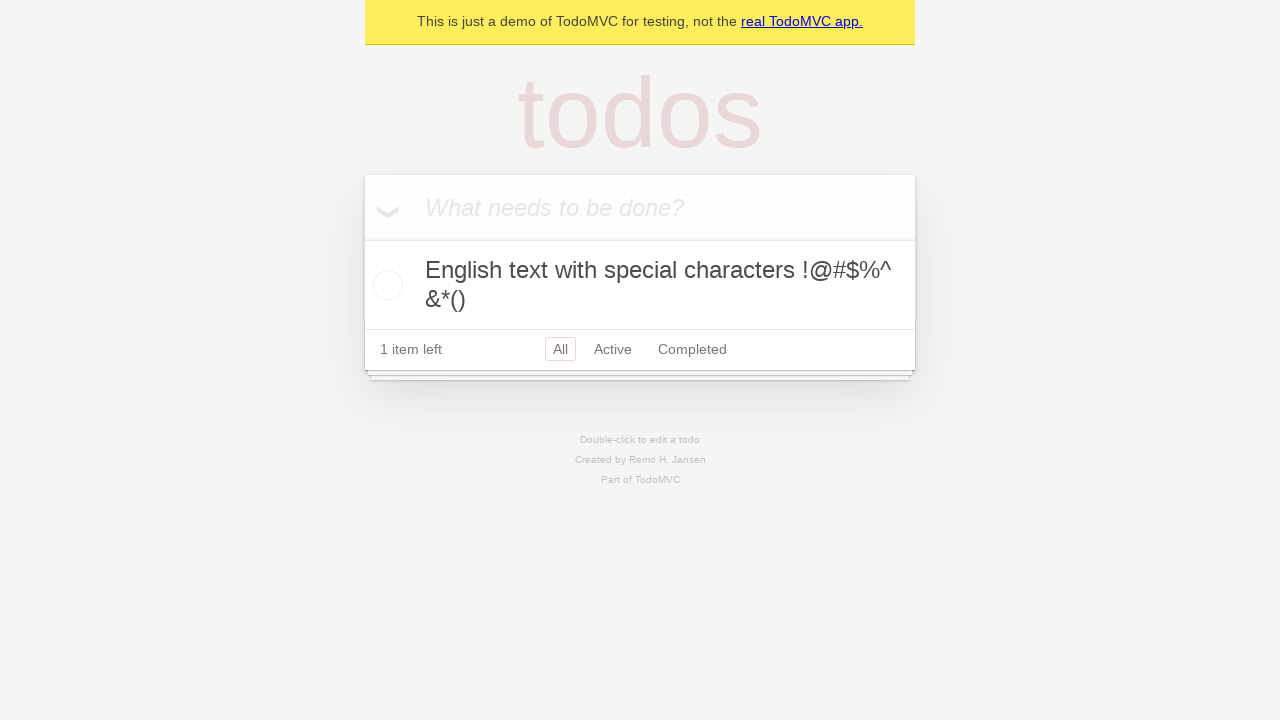